Navigates through the frames section of the-internet.herokuapp.com, clicking through to the nested frames page

Starting URL: https://the-internet.herokuapp.com/

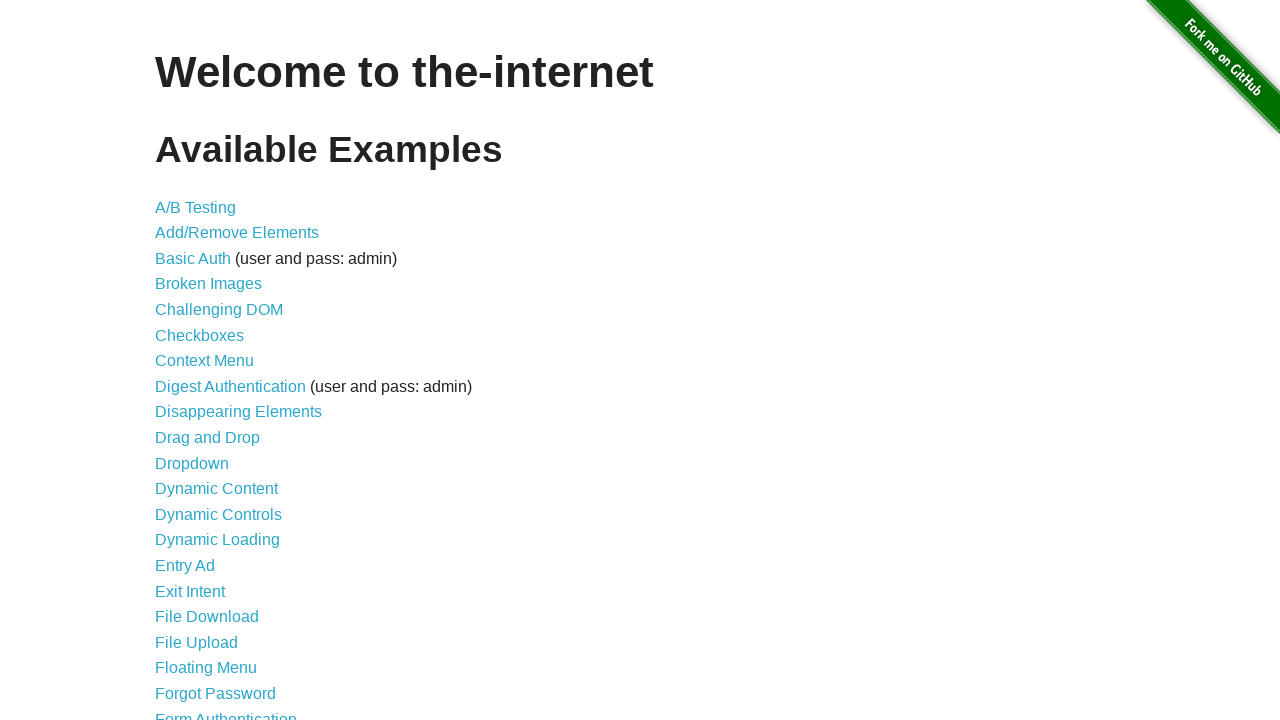

Clicked on the frames link at (182, 361) on a[href='/frames']
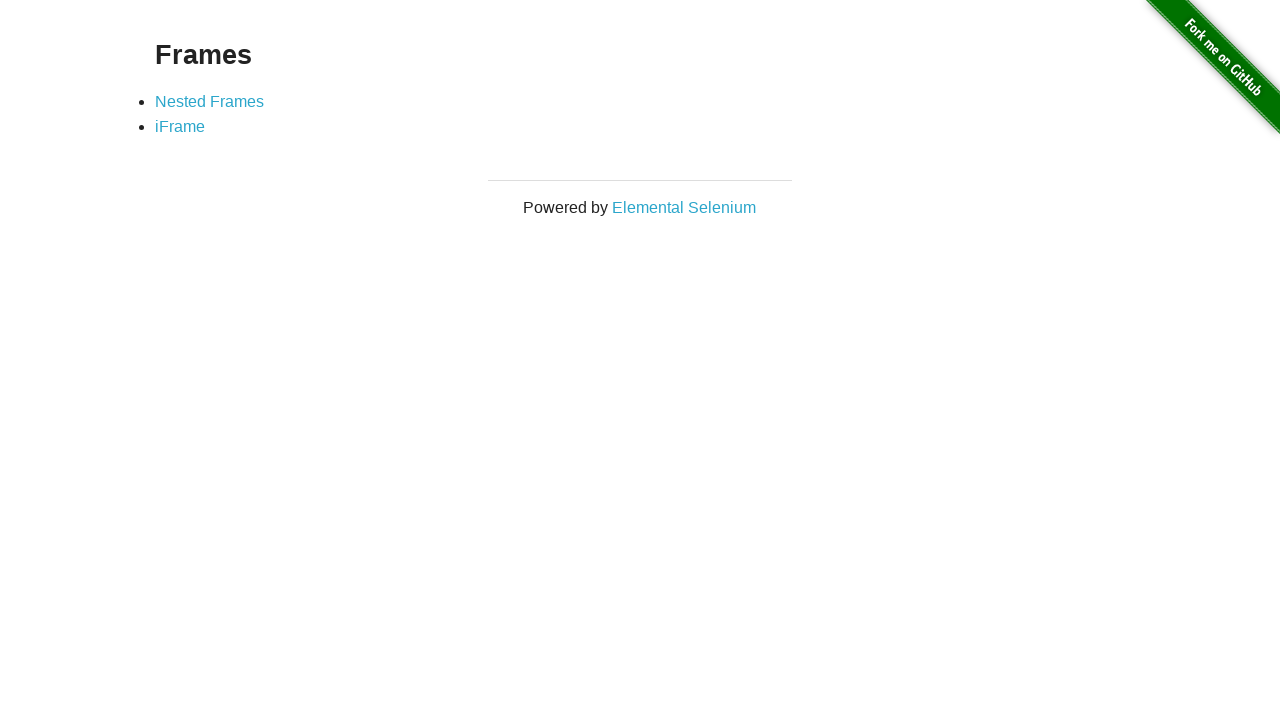

Waited for nested frames link to load
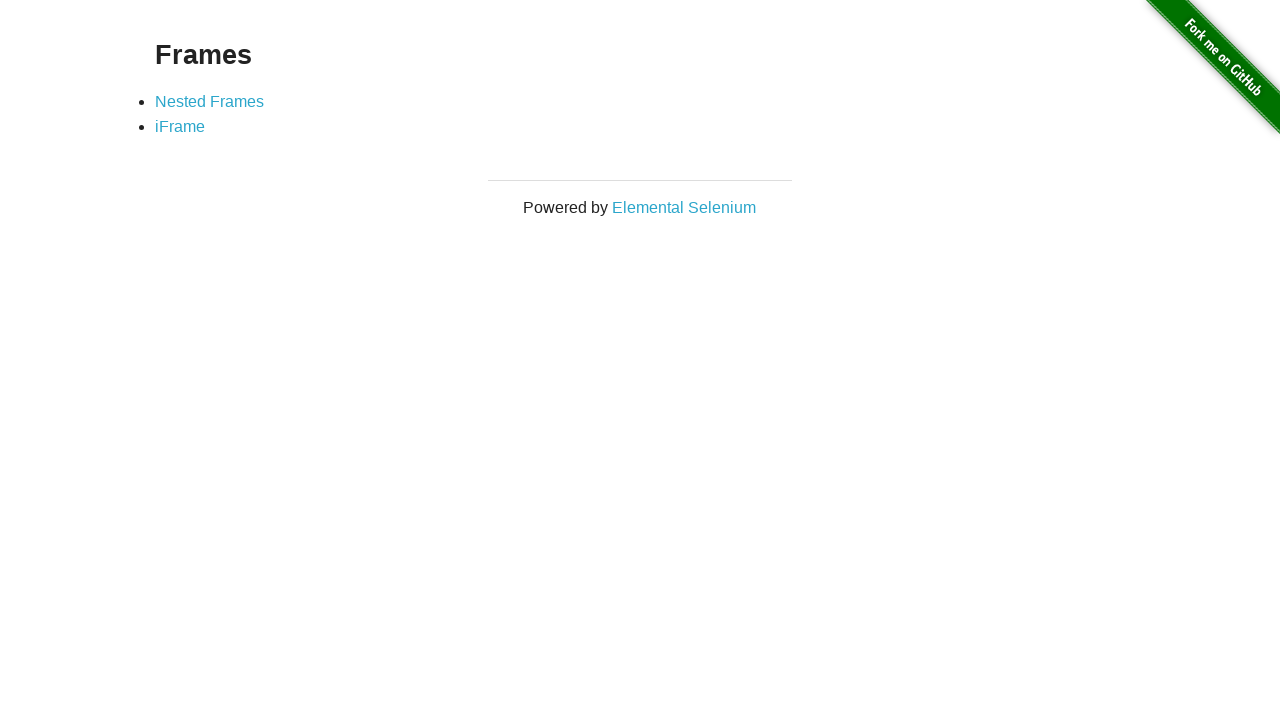

Clicked on the nested frames link at (210, 101) on a[href='/nested_frames']
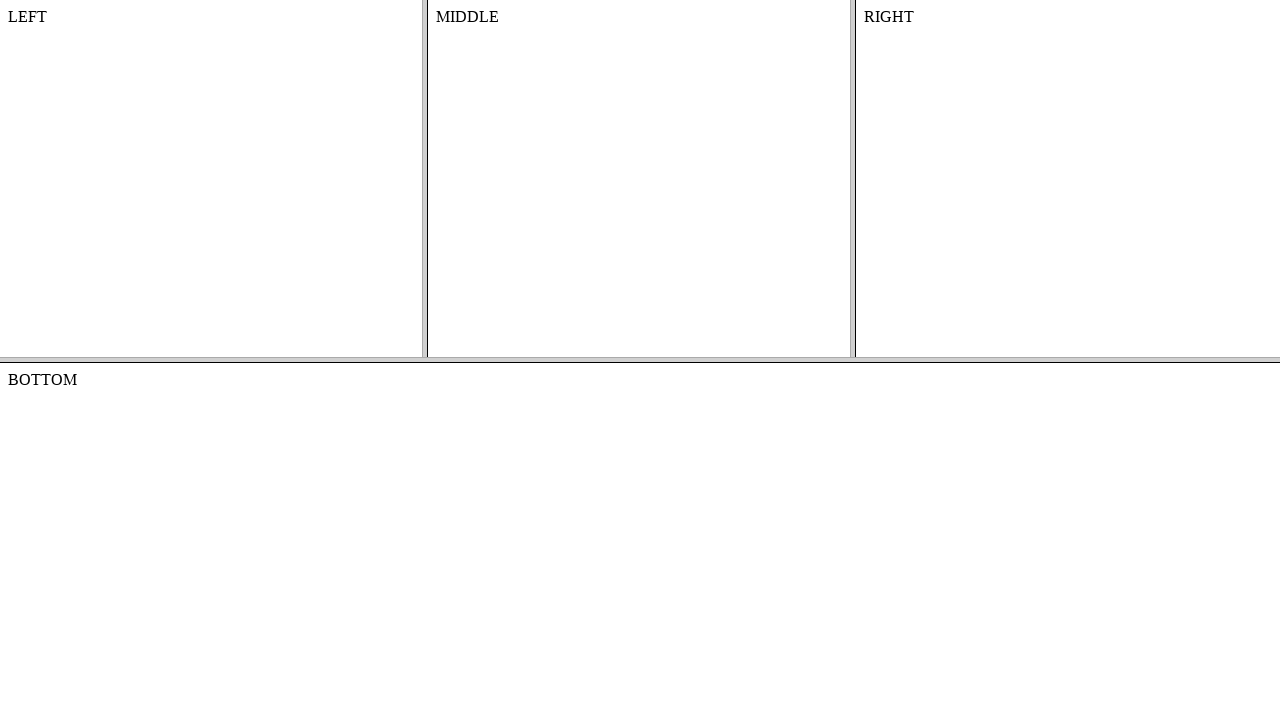

Waited for frames to load on the nested frames page
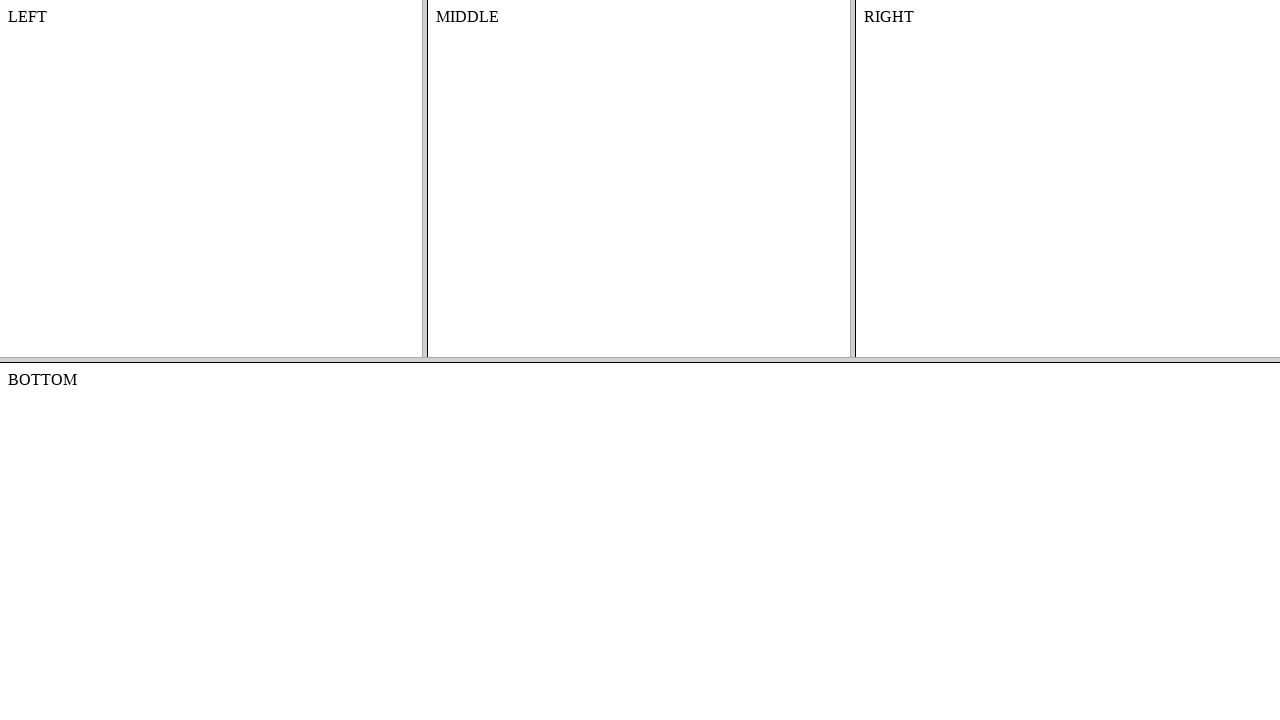

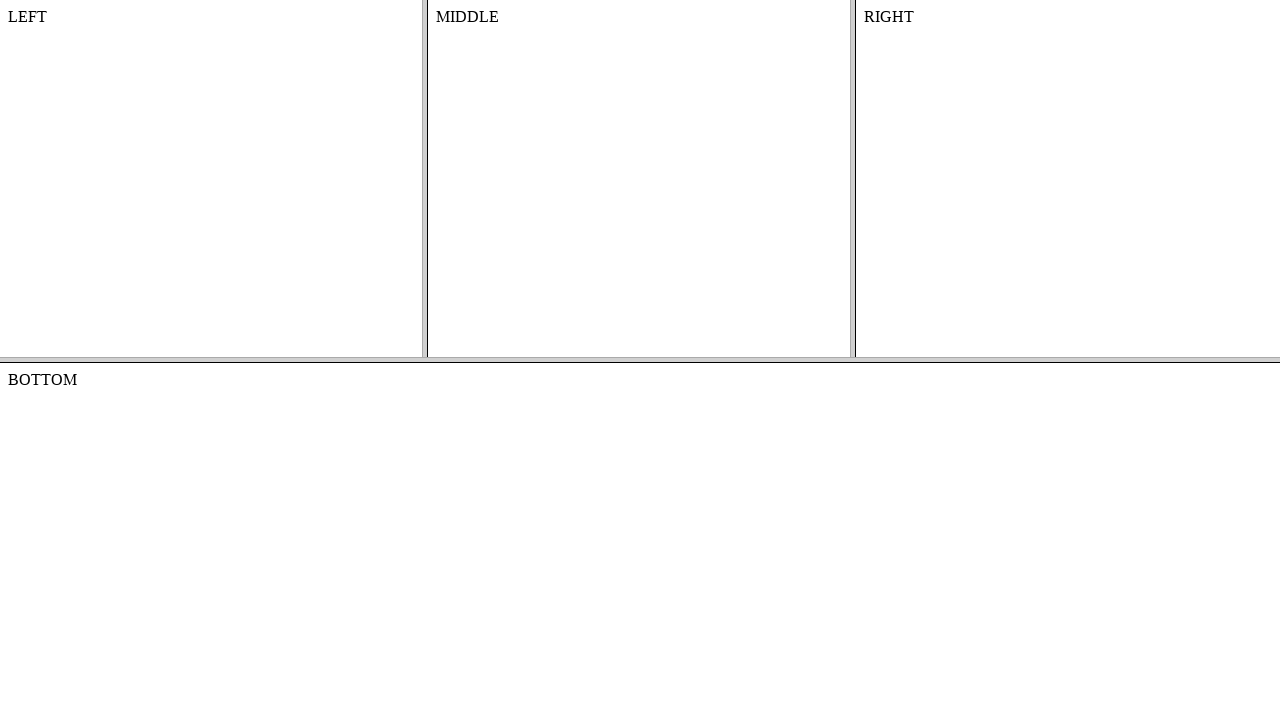